Tests navigation by clicking a return link to go back to the main page

Starting URL: https://bonigarcia.dev/selenium-webdriver-java/

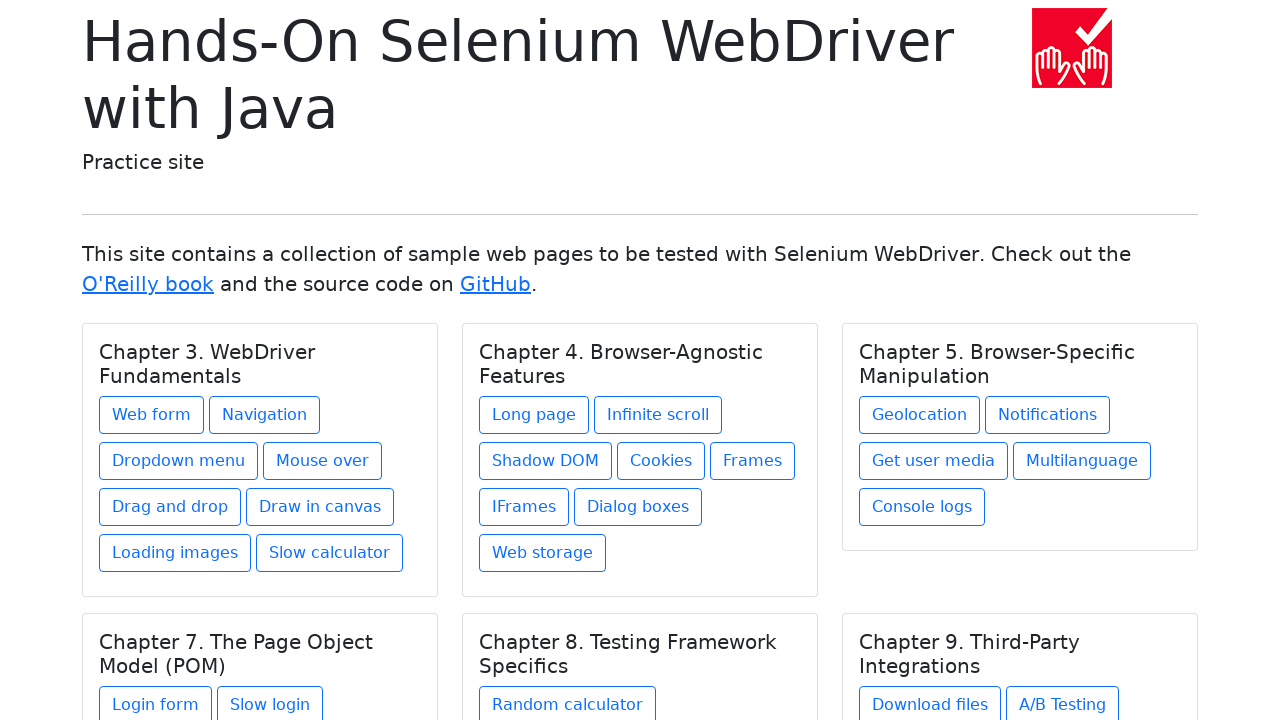

Clicked on Chapter 3 WebDriver Fundamentals web form link at (152, 415) on xpath=//h5[text()='Chapter 3. WebDriver Fundamentals']/../a[contains(@href,'web-
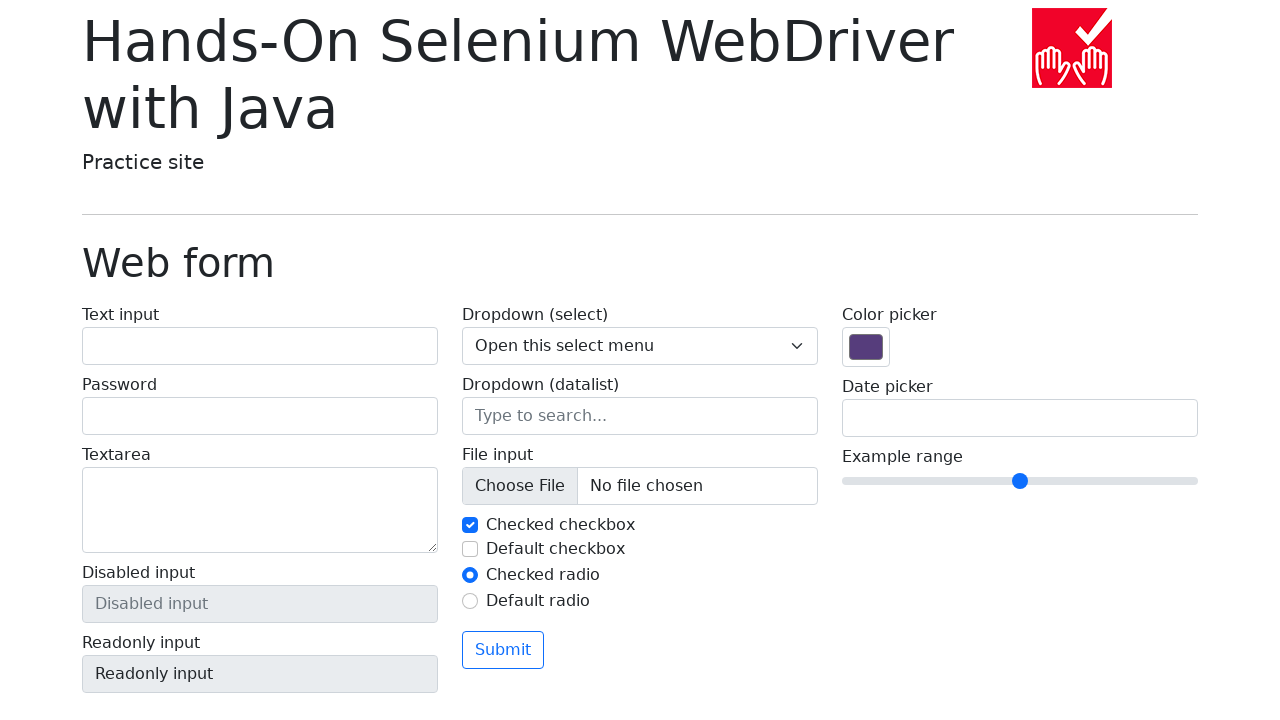

Clicked return link to navigate back to main index page at (143, 711) on text=Return
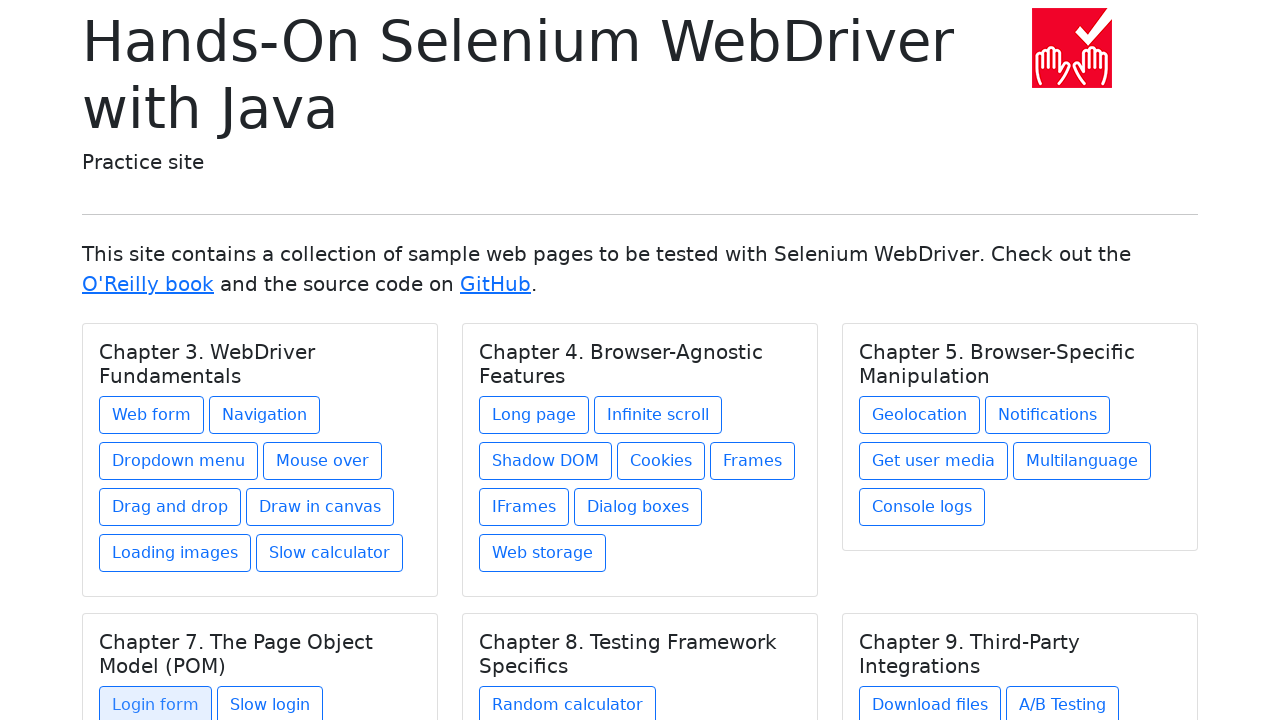

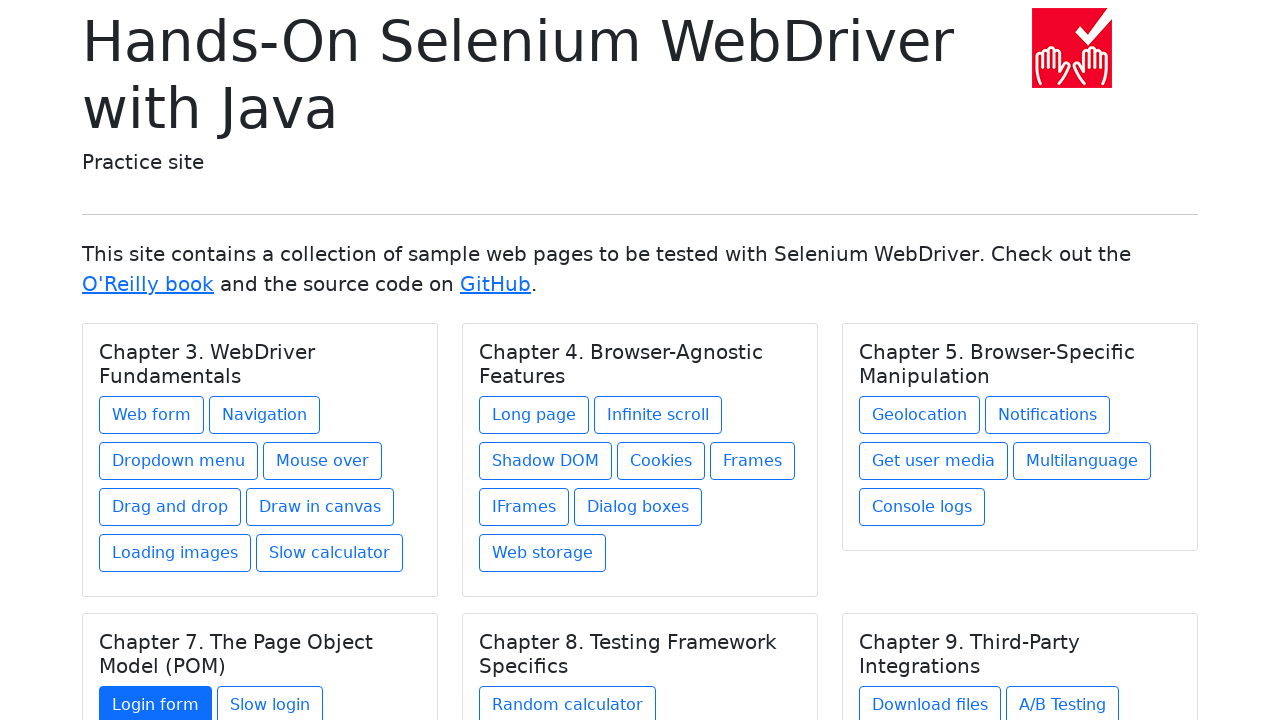